Tests Huawei's website navigation by clicking through to consumer pages, validating menu items, and checking subcategory navigation on hover

Starting URL: https://www.vmall.com/

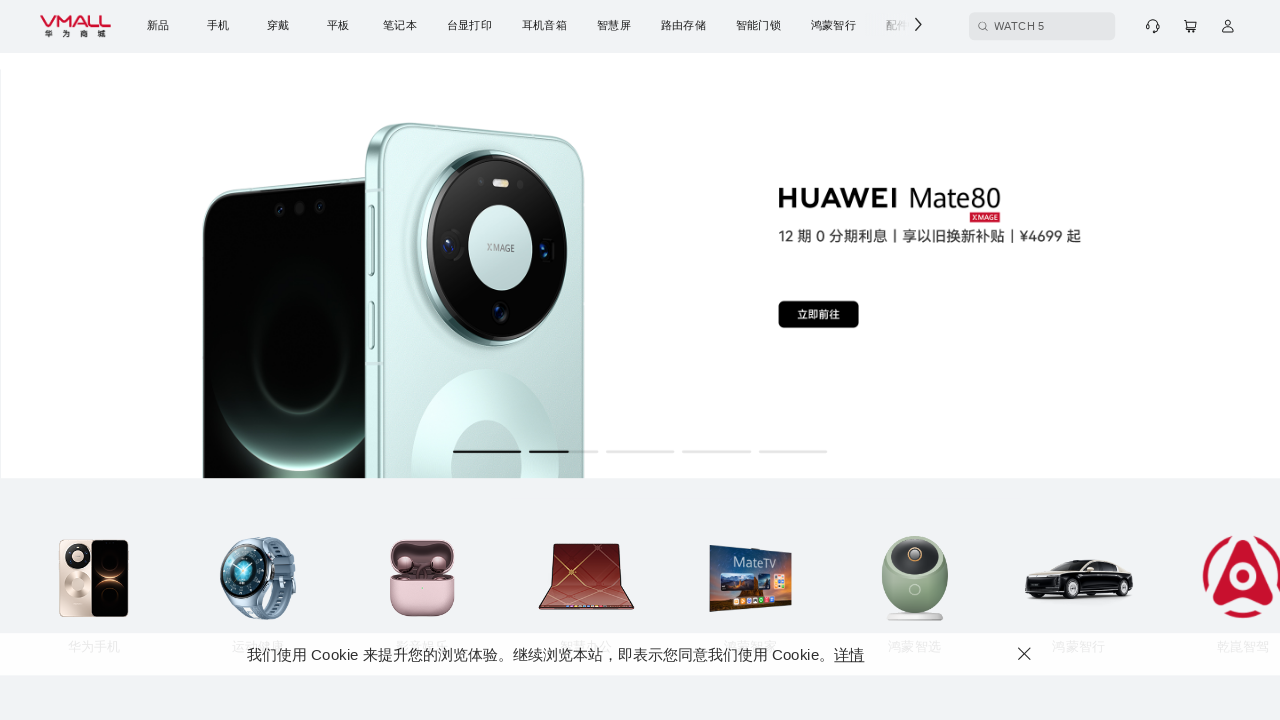

Clicked second navigation item to open new page at (248, 604) on li:nth-child(2) > a
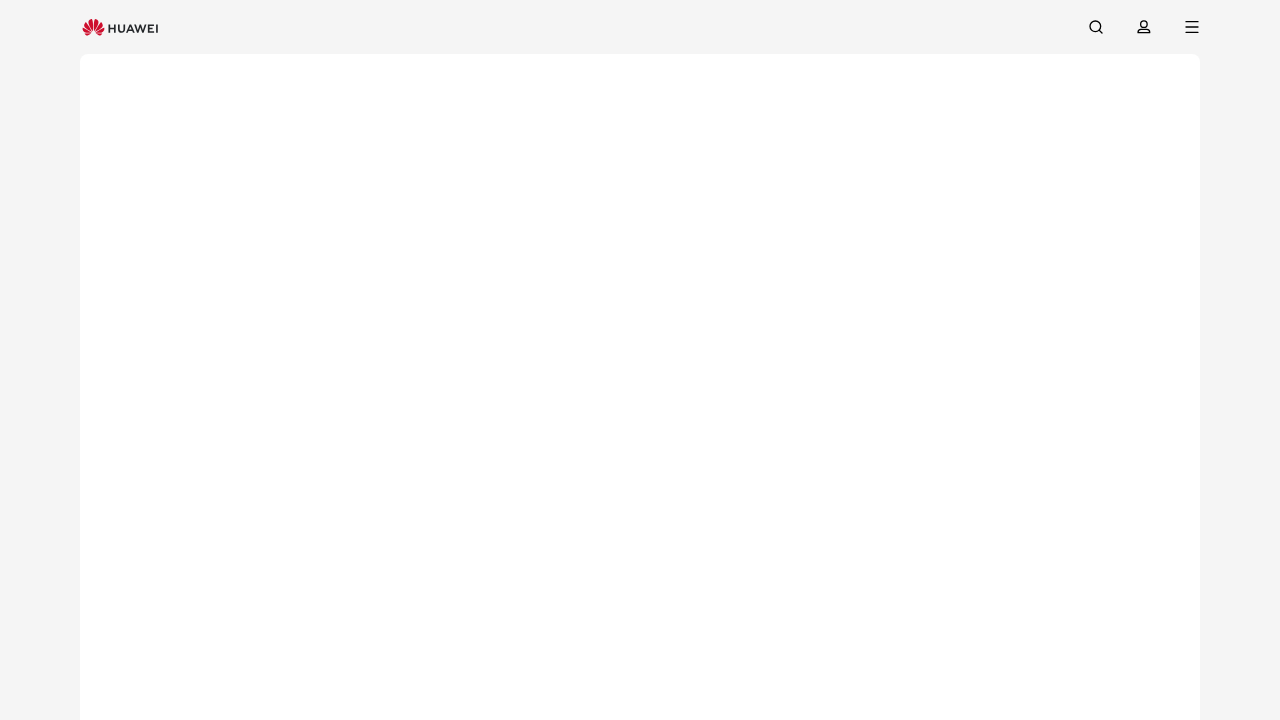

Waited for new page/tab to open
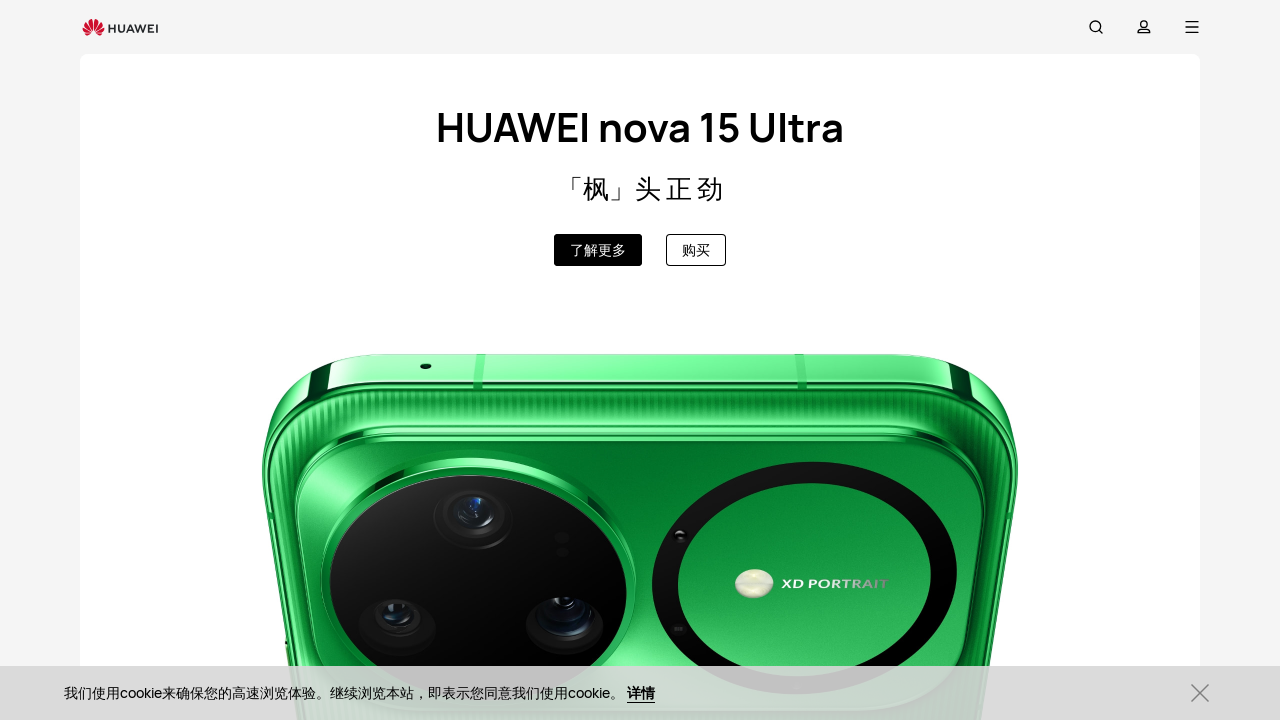

Retrieved all open pages in the context
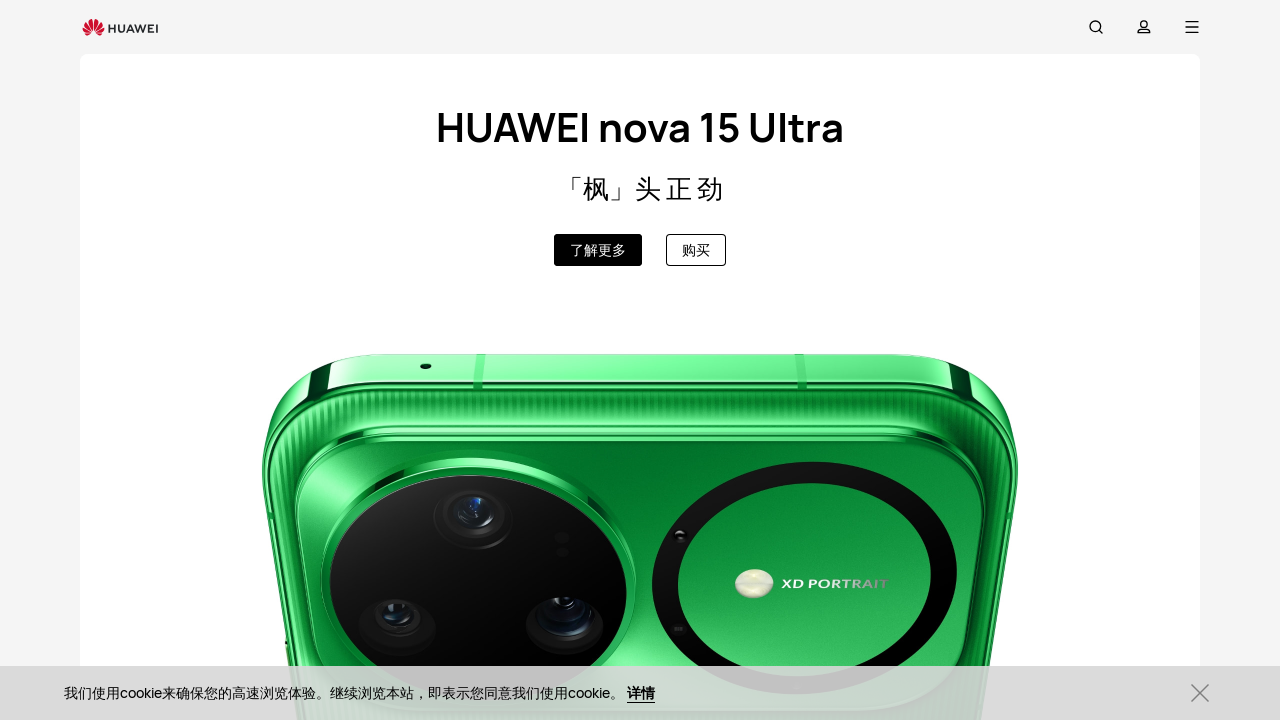

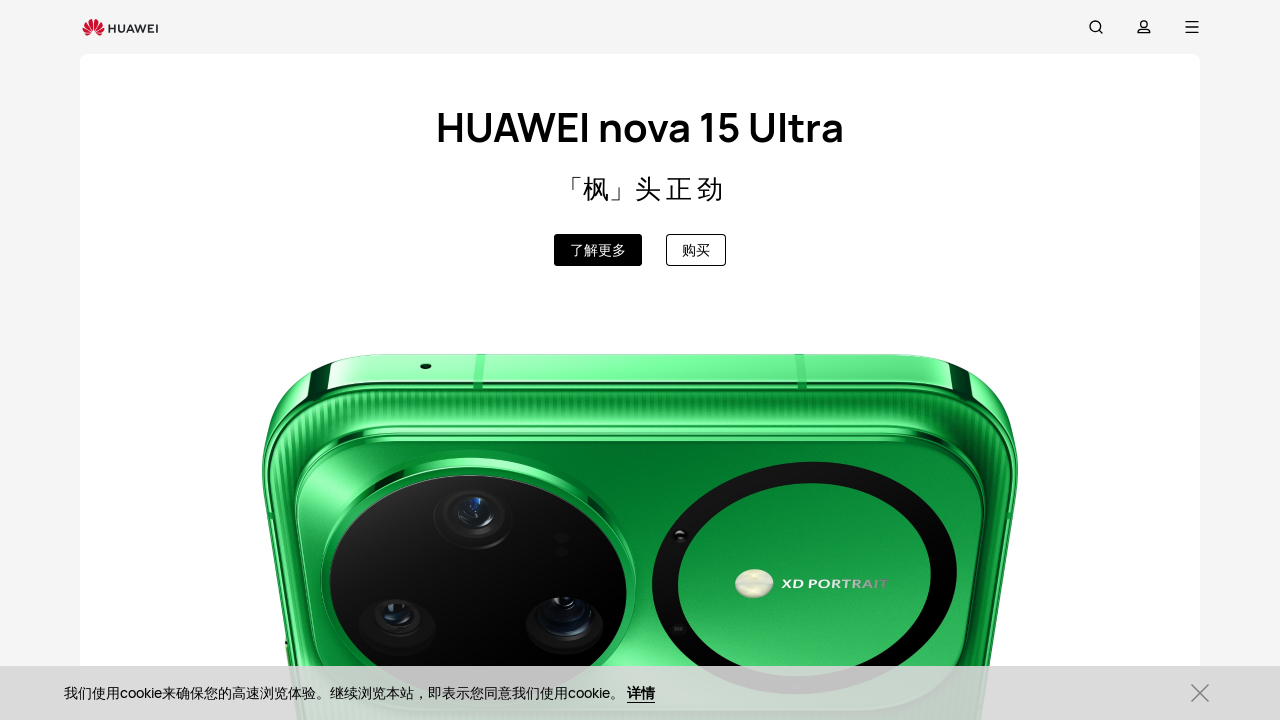